Tests multi-select functionality by holding Control key and clicking on specific elements (1, 3, 5, 11) in a selectable list.

Starting URL: https://automationfc.github.io/jquery-selectable/

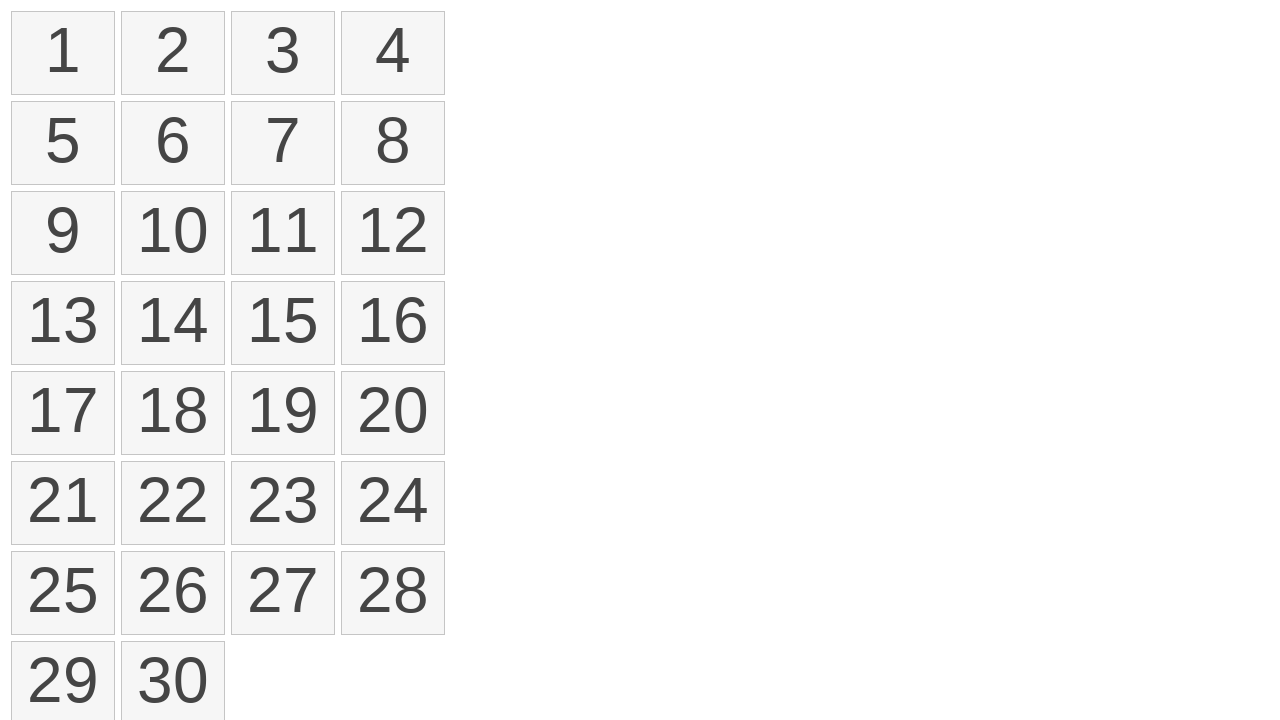

Waited for selectable list to load
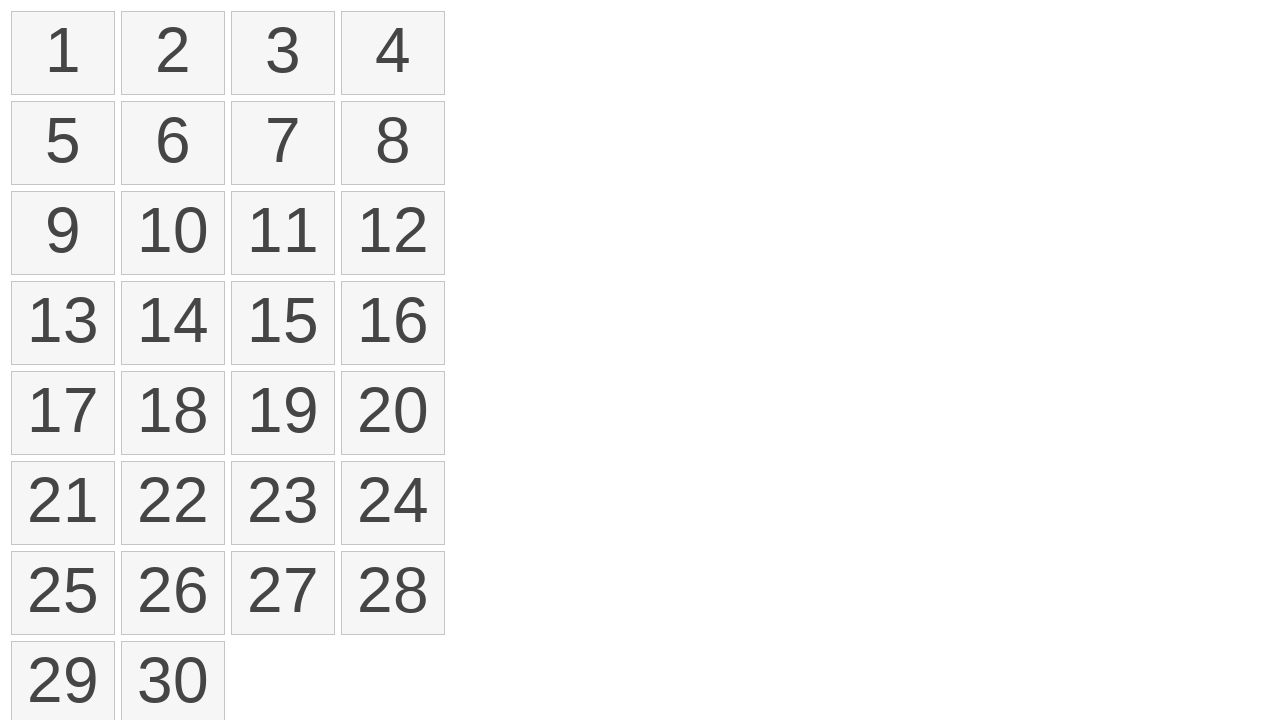

Pressed and held Control key for multi-select
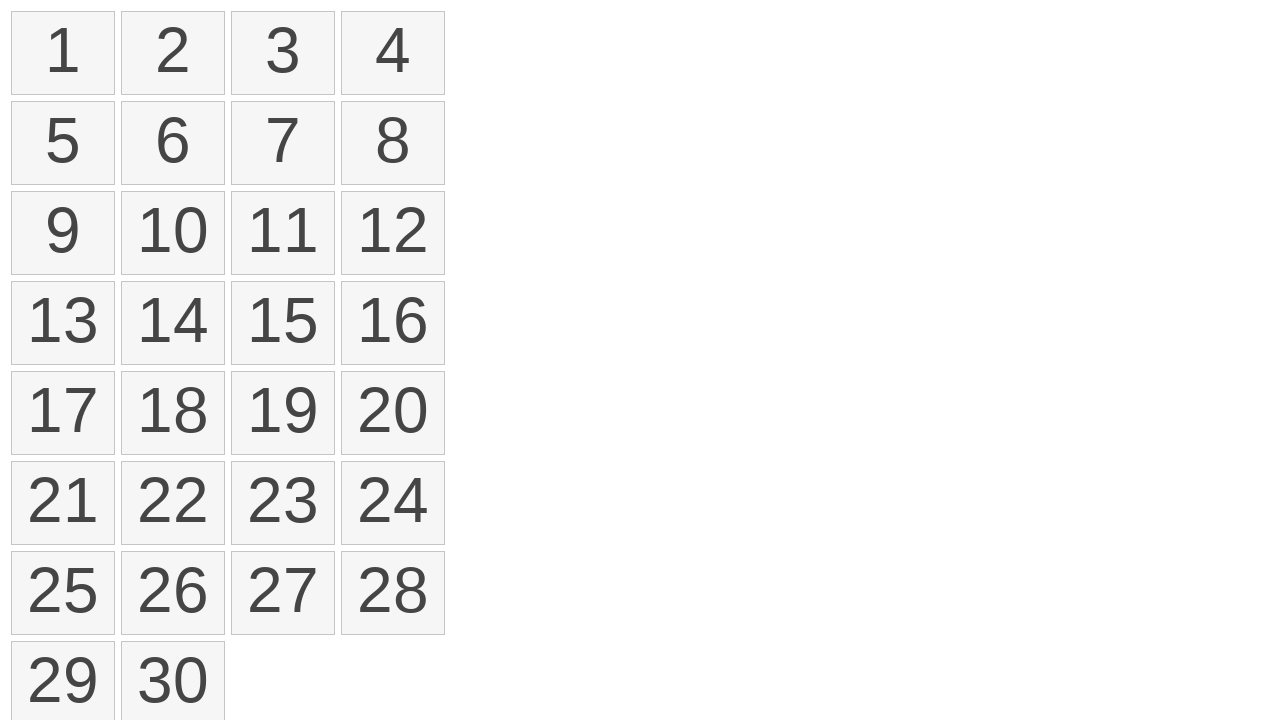

Clicked element 1 (index 0) while holding Control at (63, 53) on ol#selectable>li >> nth=0
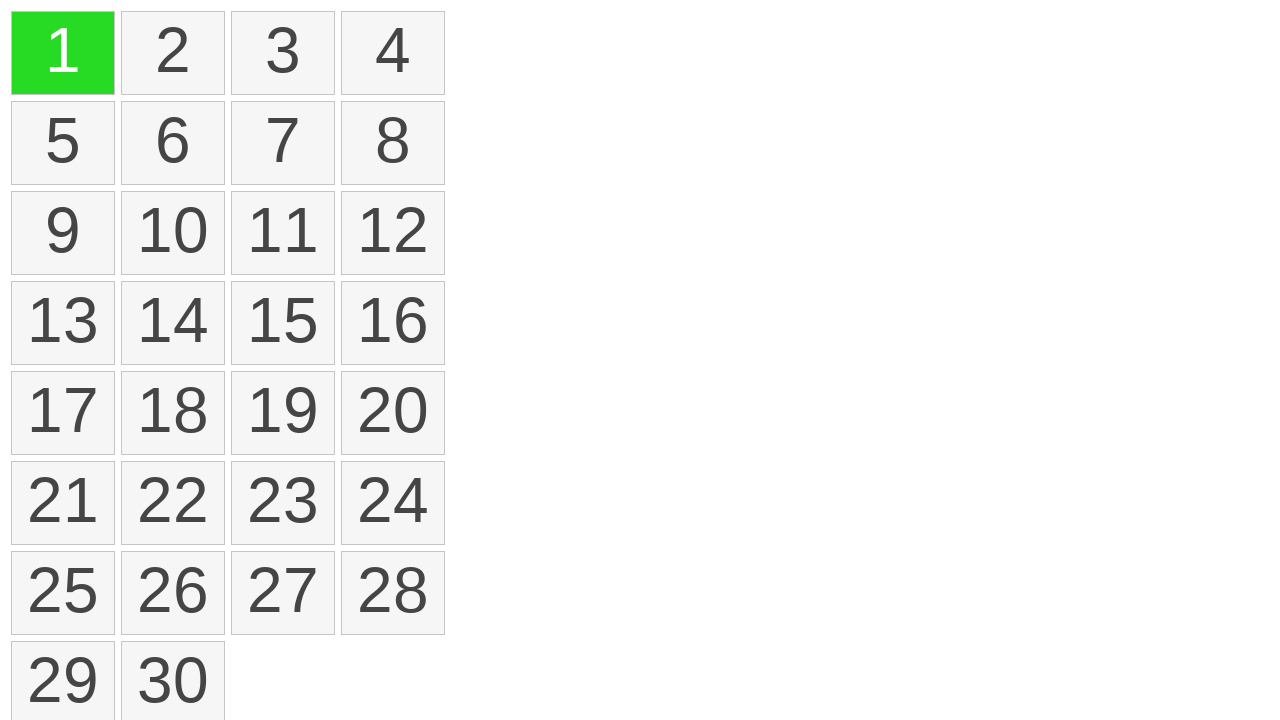

Clicked element 3 (index 2) while holding Control at (283, 53) on ol#selectable>li >> nth=2
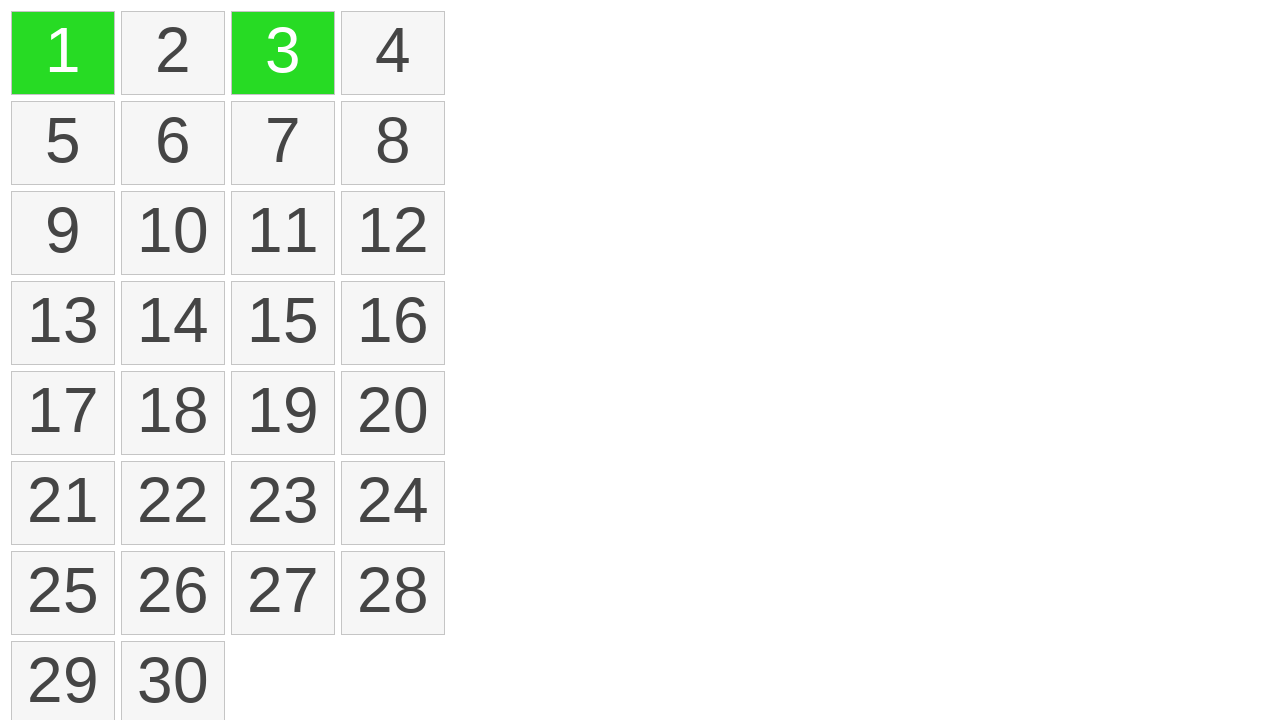

Clicked element 5 (index 4) while holding Control at (63, 143) on ol#selectable>li >> nth=4
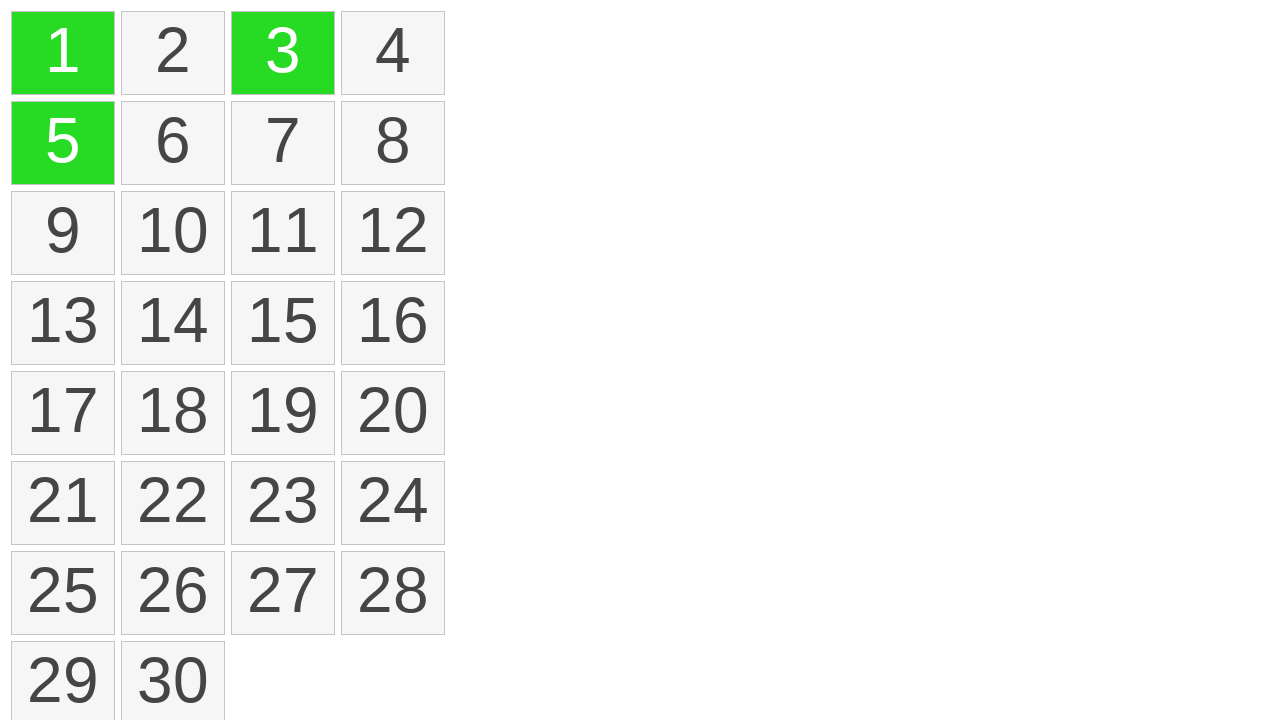

Clicked element 11 (index 10) while holding Control at (283, 233) on ol#selectable>li >> nth=10
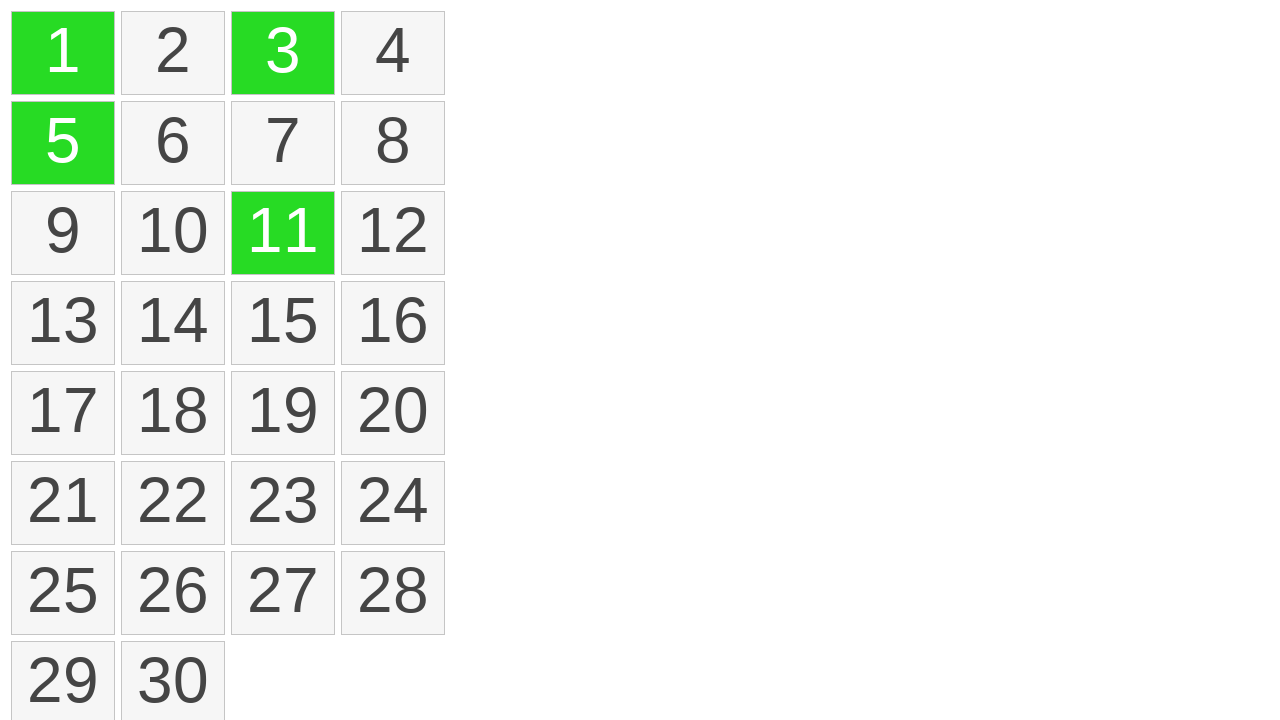

Released Control key
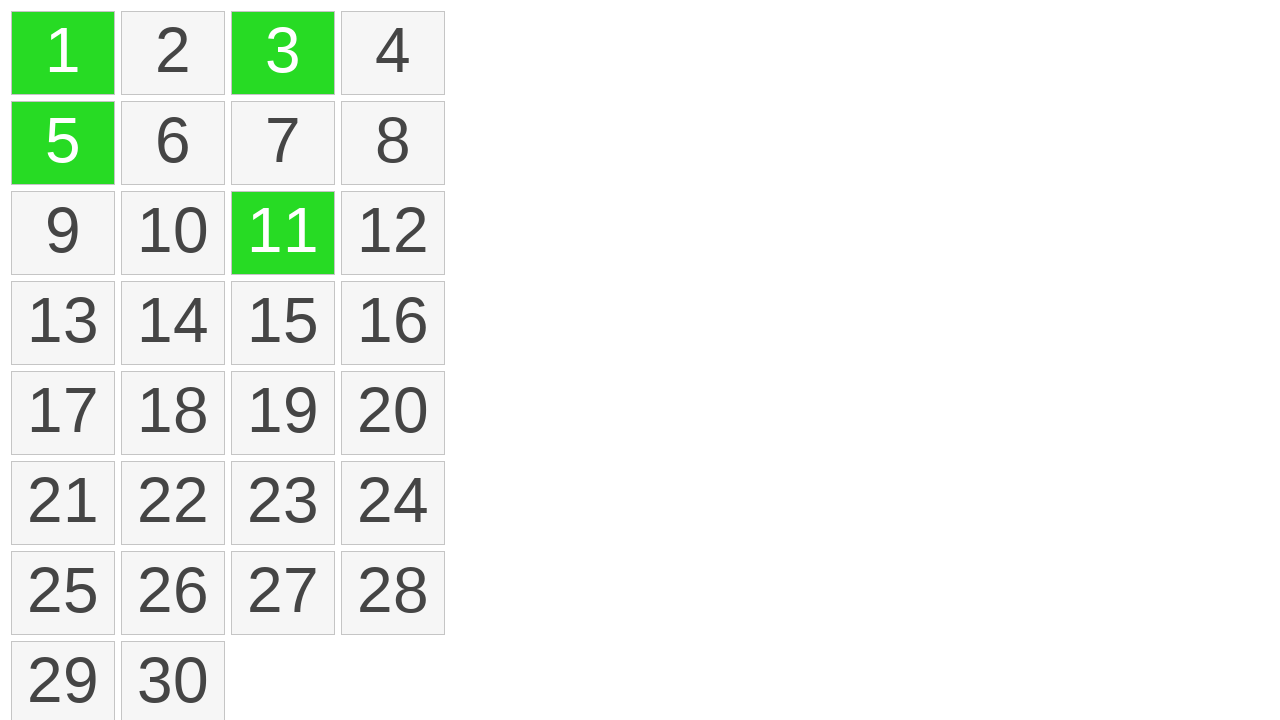

Verified that 4 elements are selected
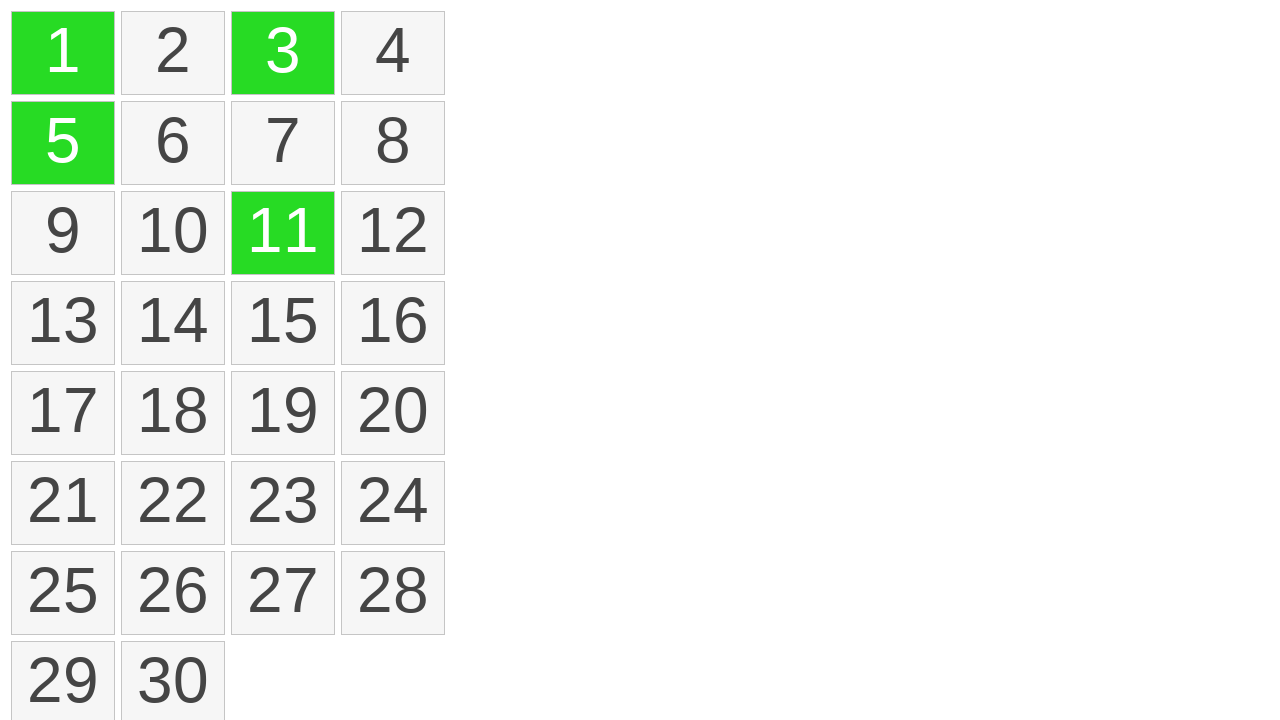

Assertion passed: exactly 4 elements are selected
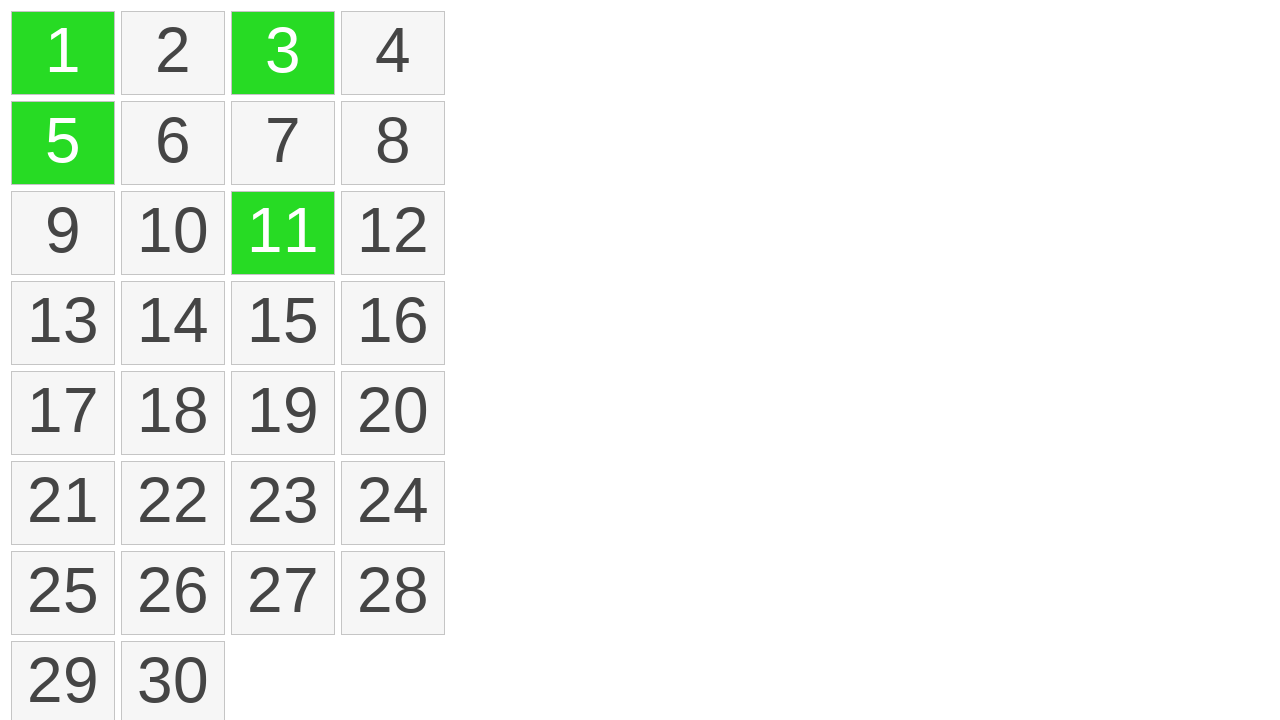

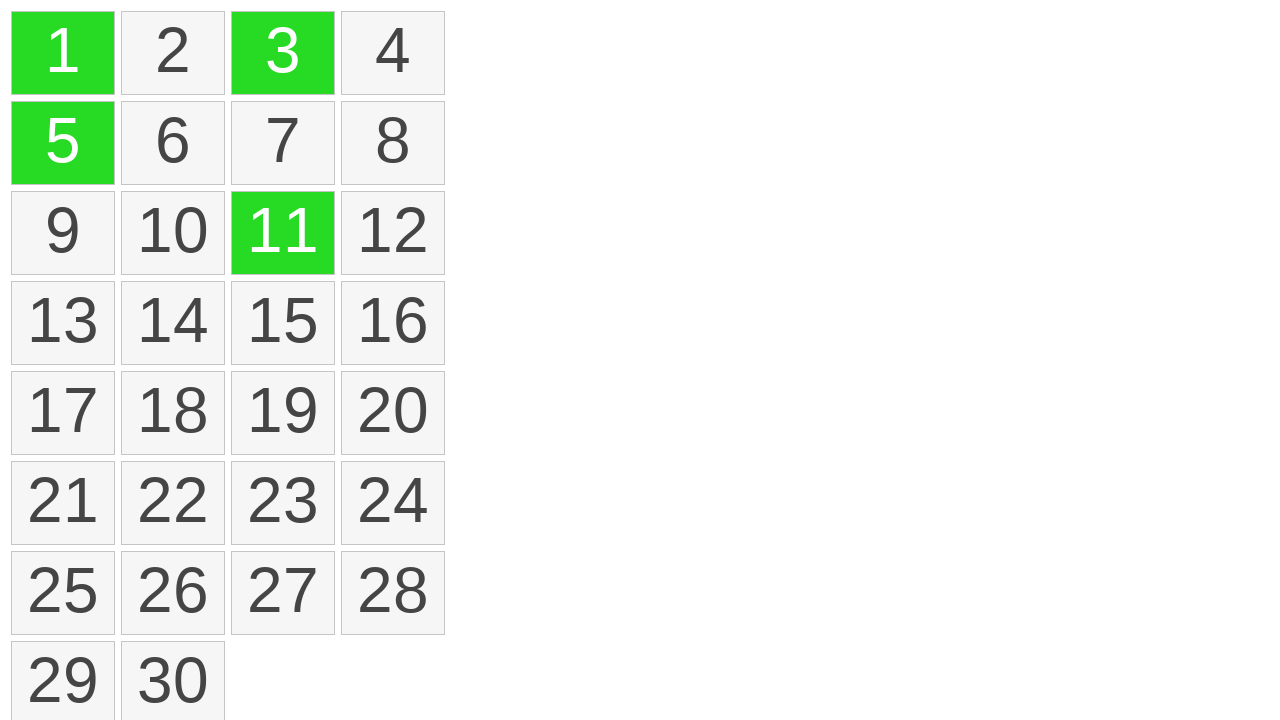